Tests DuckDuckGo search functionality by entering "LambdaTest" in the search box and verifying the page title contains the search term

Starting URL: https://duckduckgo.com

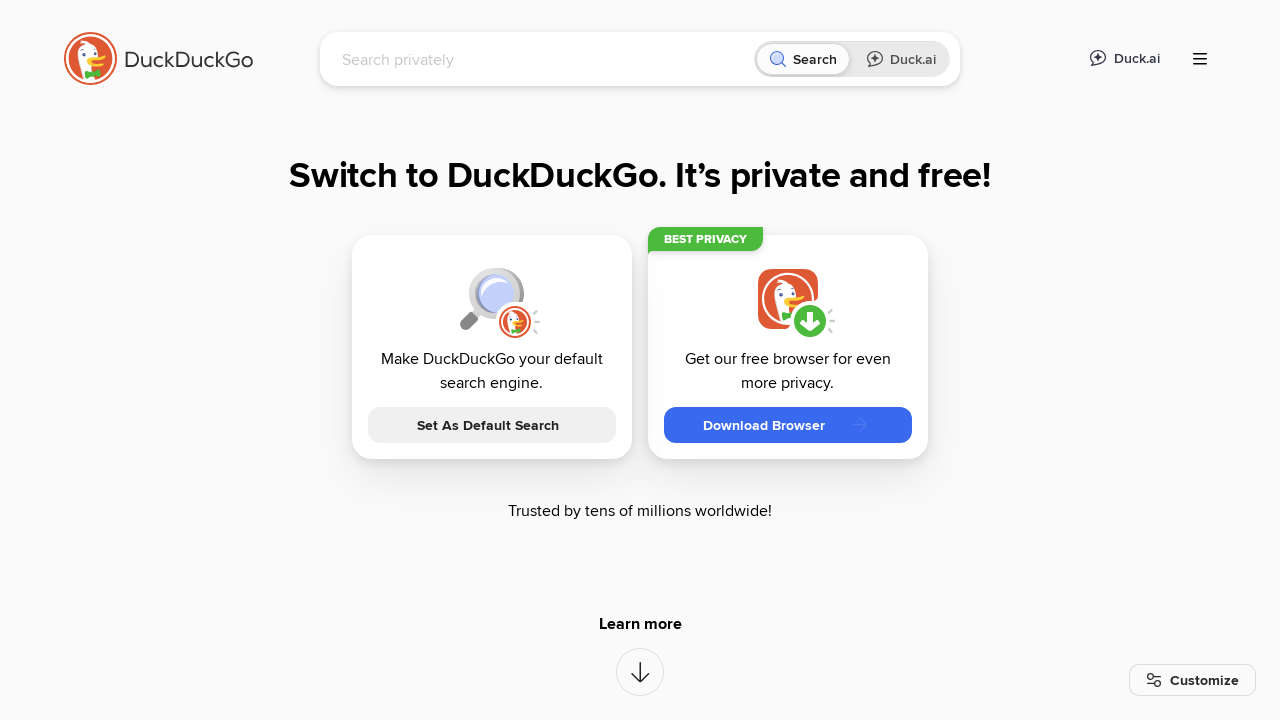

Clicked on DuckDuckGo search input field at (544, 59) on [name="q"]
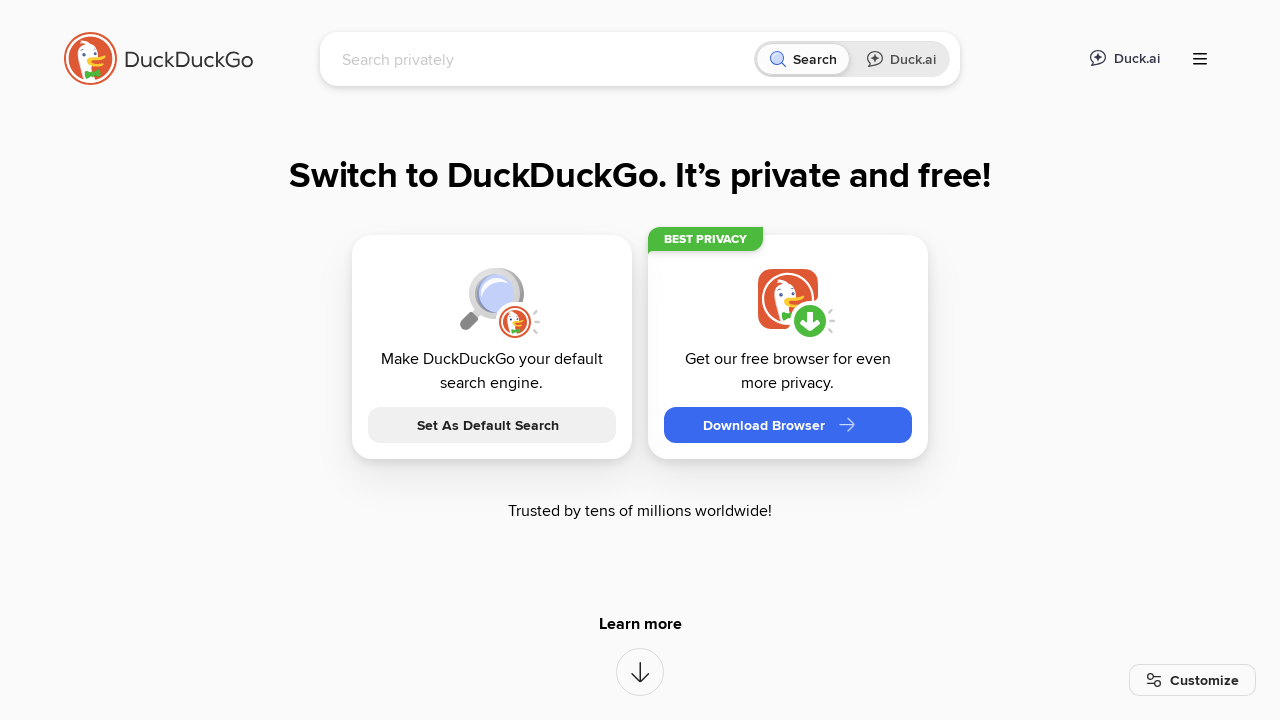

Typed 'LambdaTest' in search field on [name="q"]
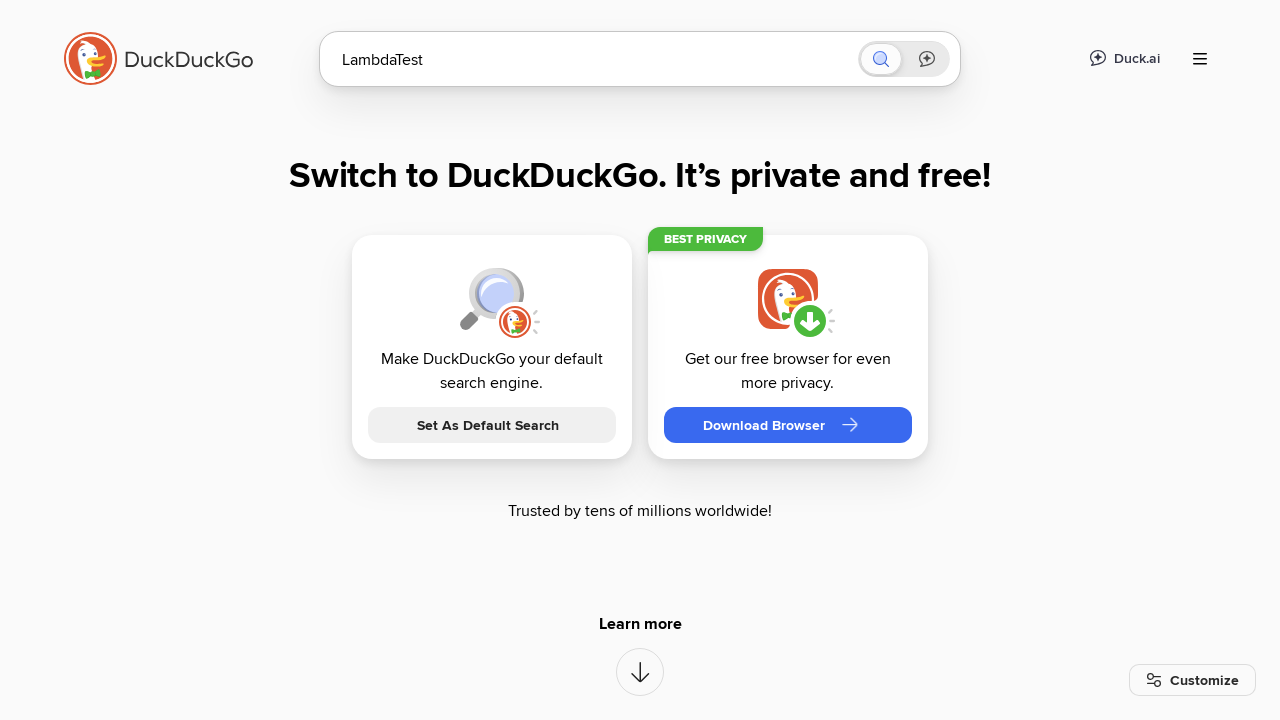

Pressed Enter to submit search query on [name="q"]
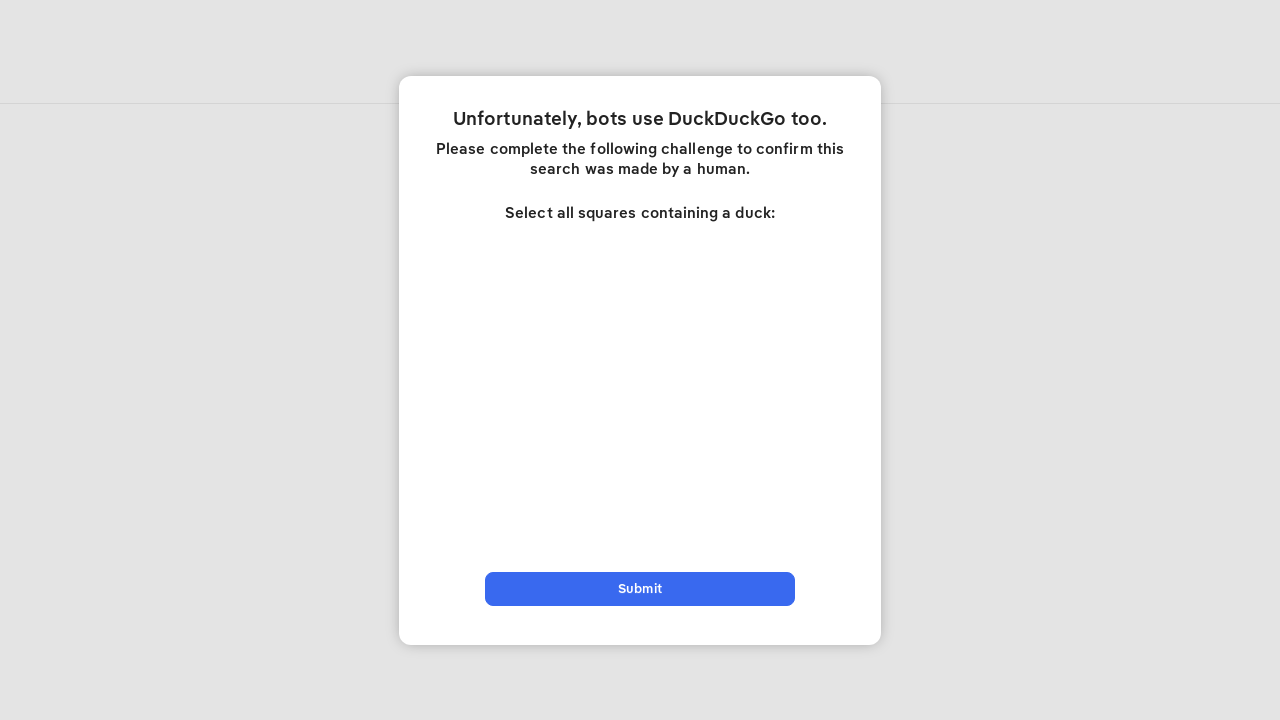

Waited for search results page to load
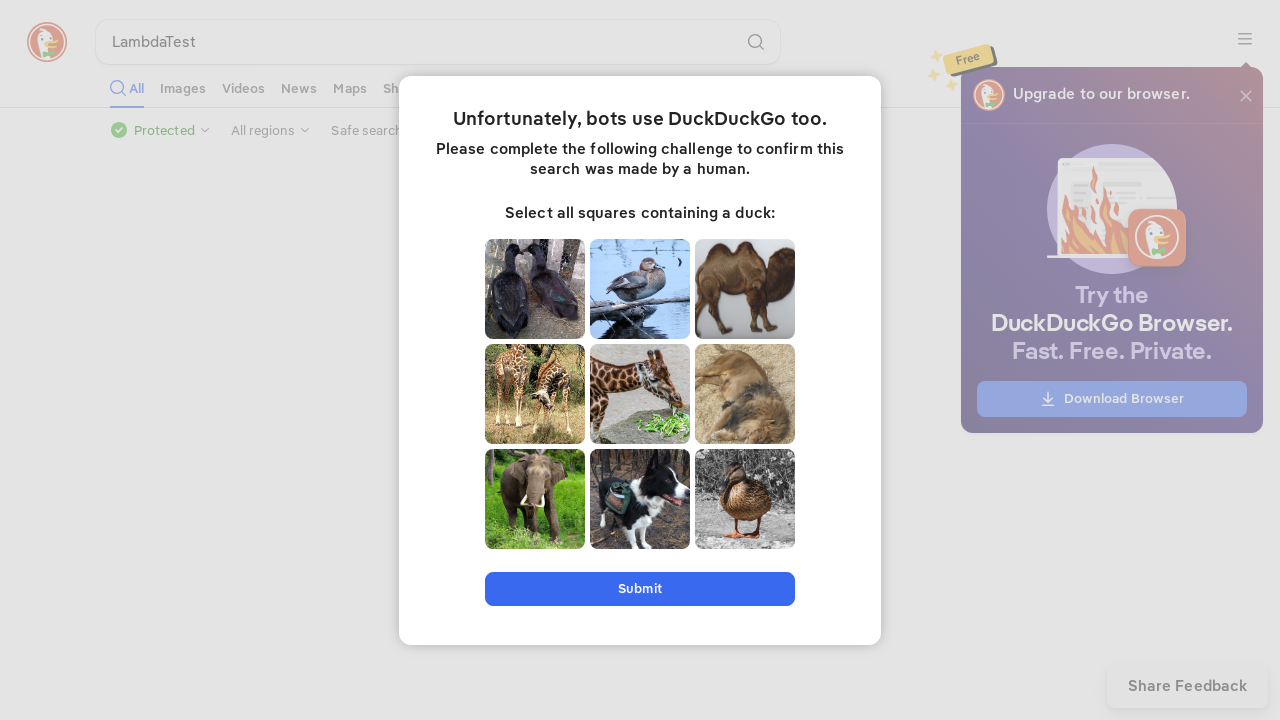

Retrieved page title: LambdaTest at DuckDuckGo
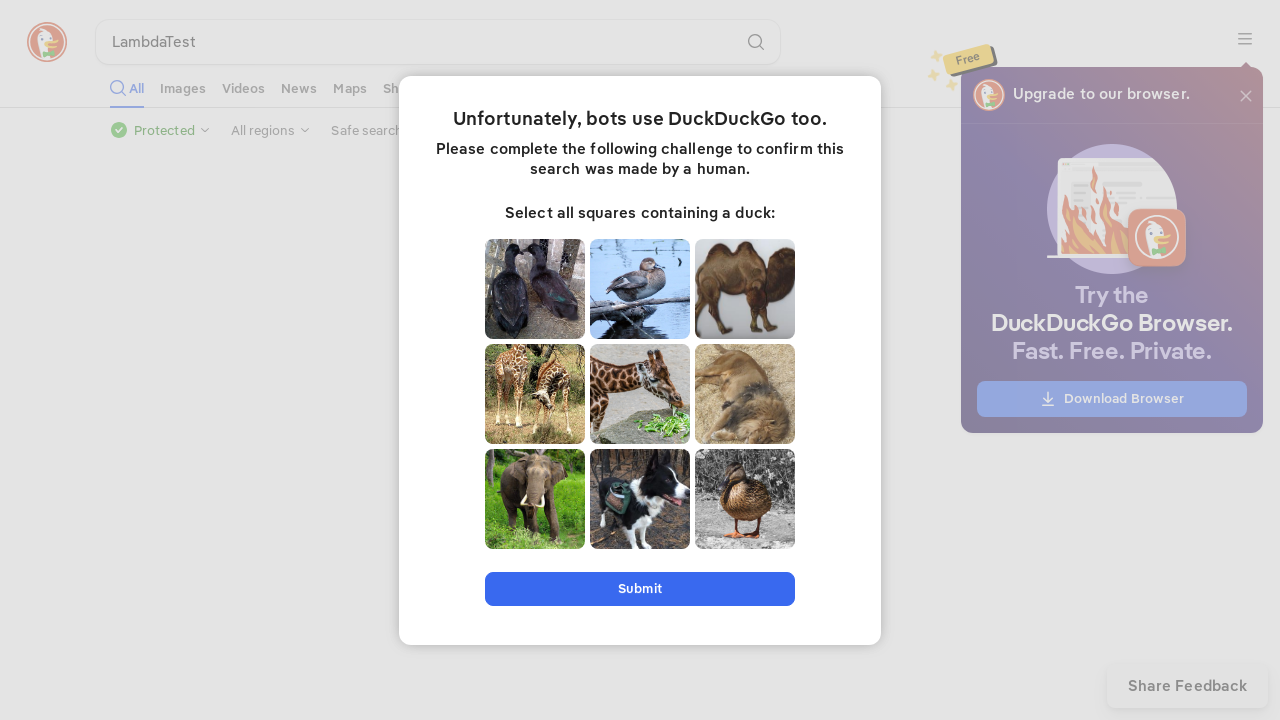

Verified page title contains 'LambdaTest' - assertion passed
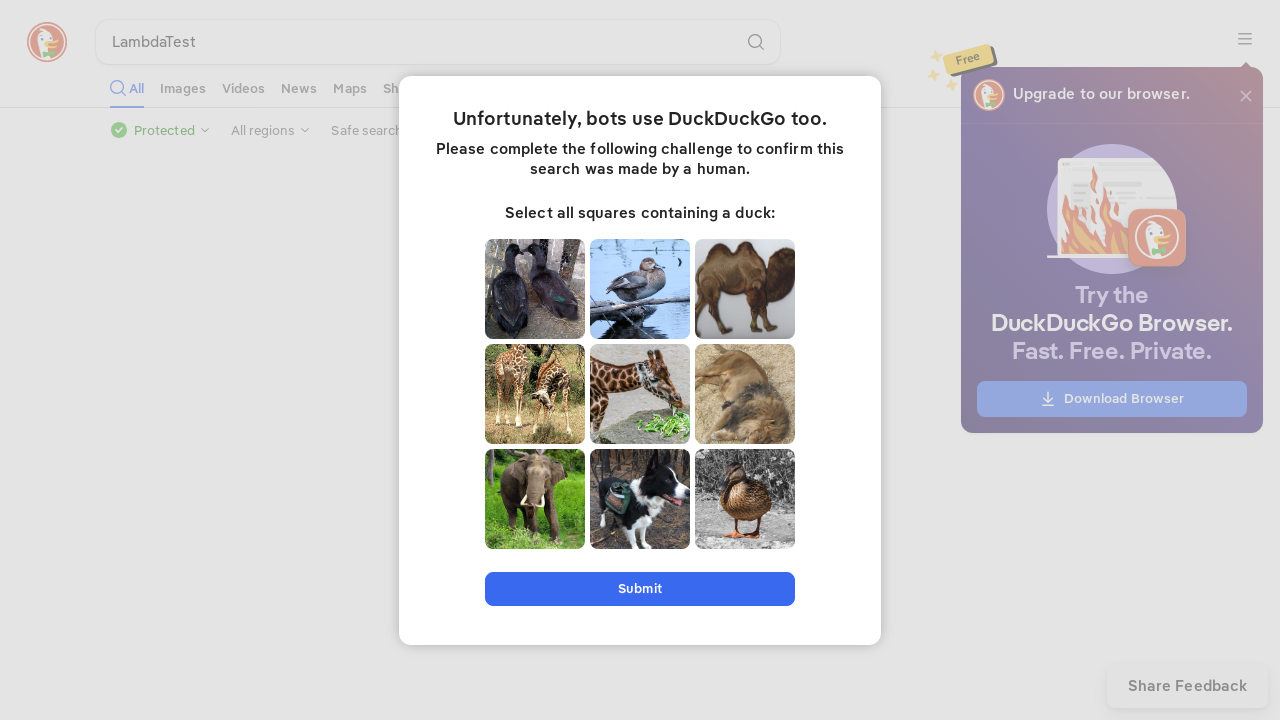

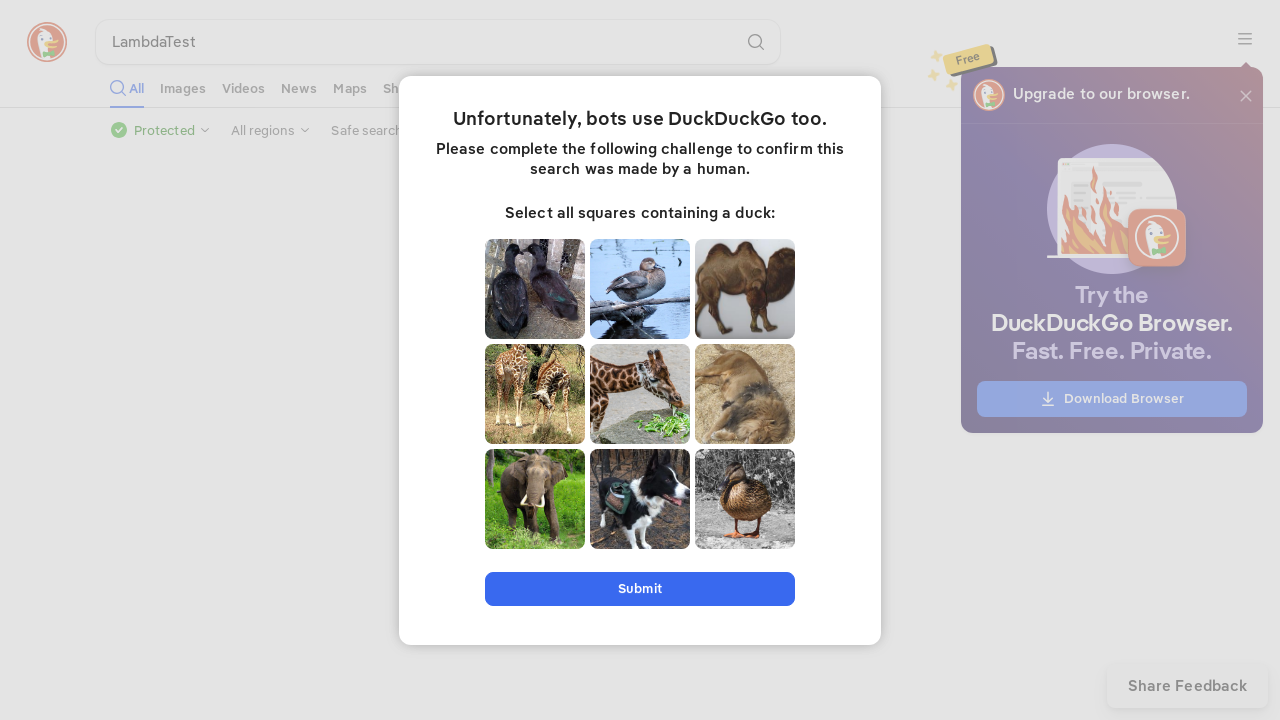